Tests that the Clear completed button displays correct text when items are completed

Starting URL: https://demo.playwright.dev/todomvc

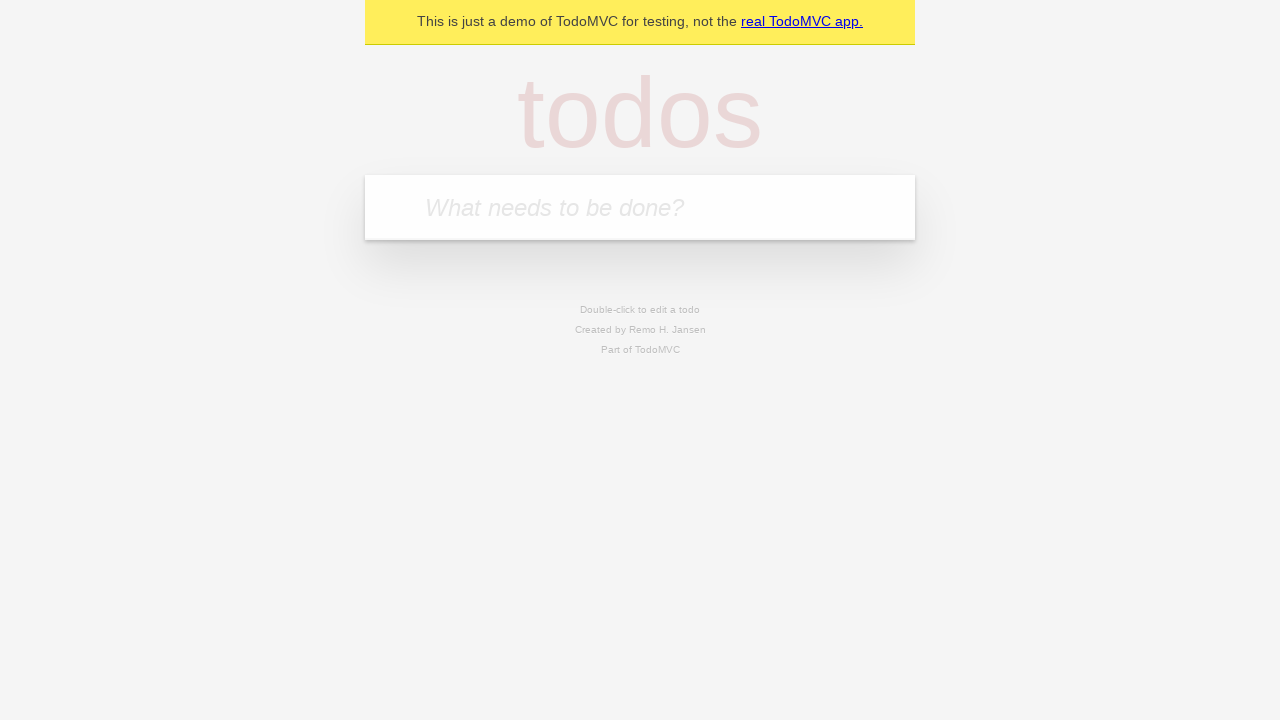

Located the todo input field
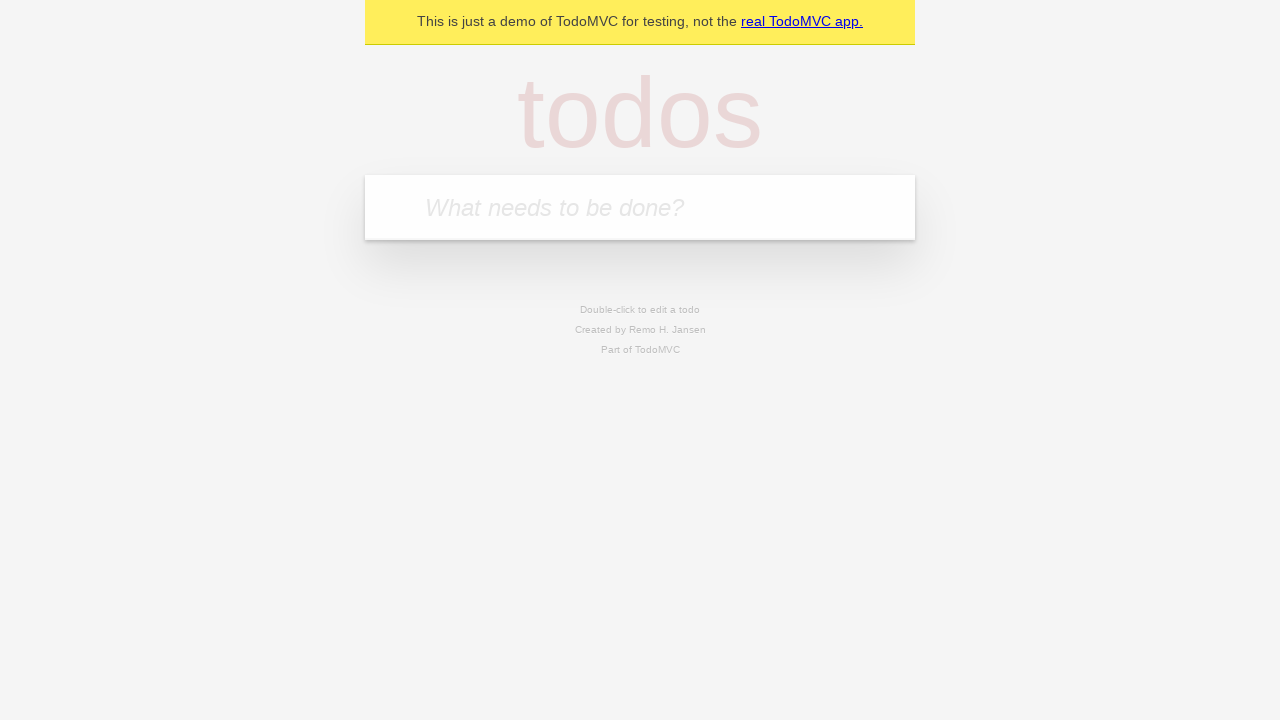

Filled first todo: 'buy some cheese' on internal:attr=[placeholder="What needs to be done?"i]
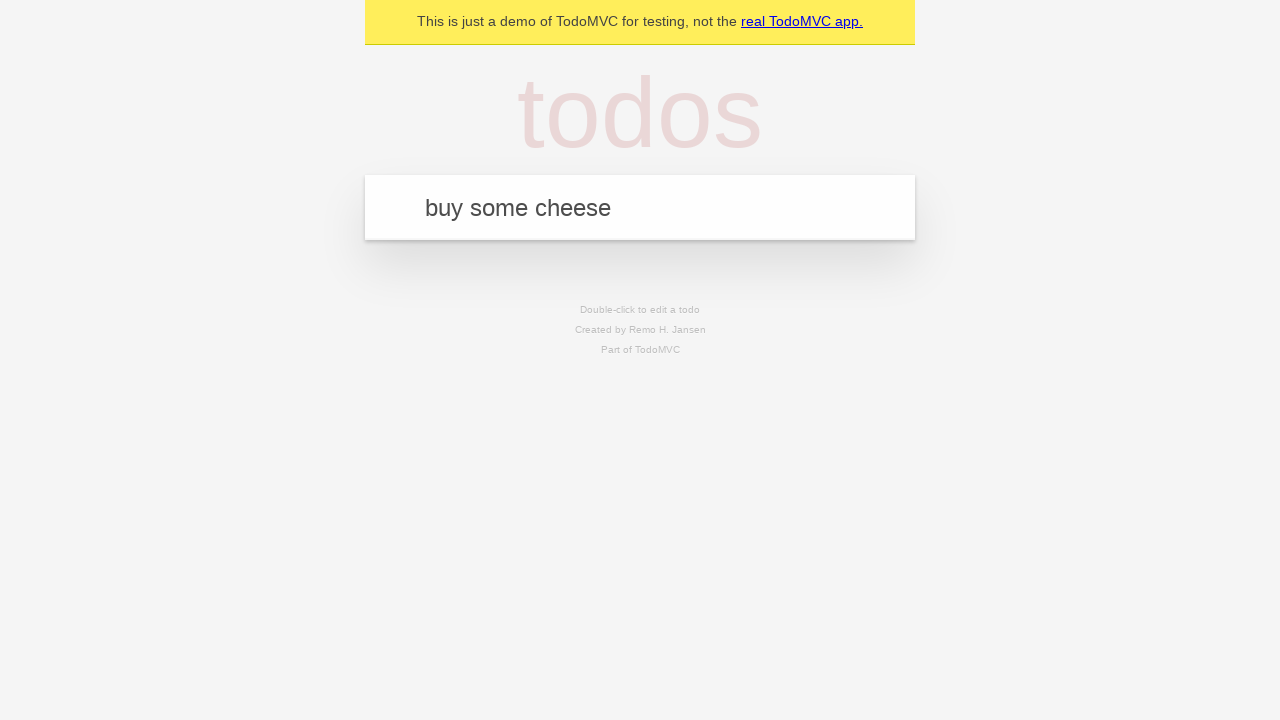

Pressed Enter to add first todo on internal:attr=[placeholder="What needs to be done?"i]
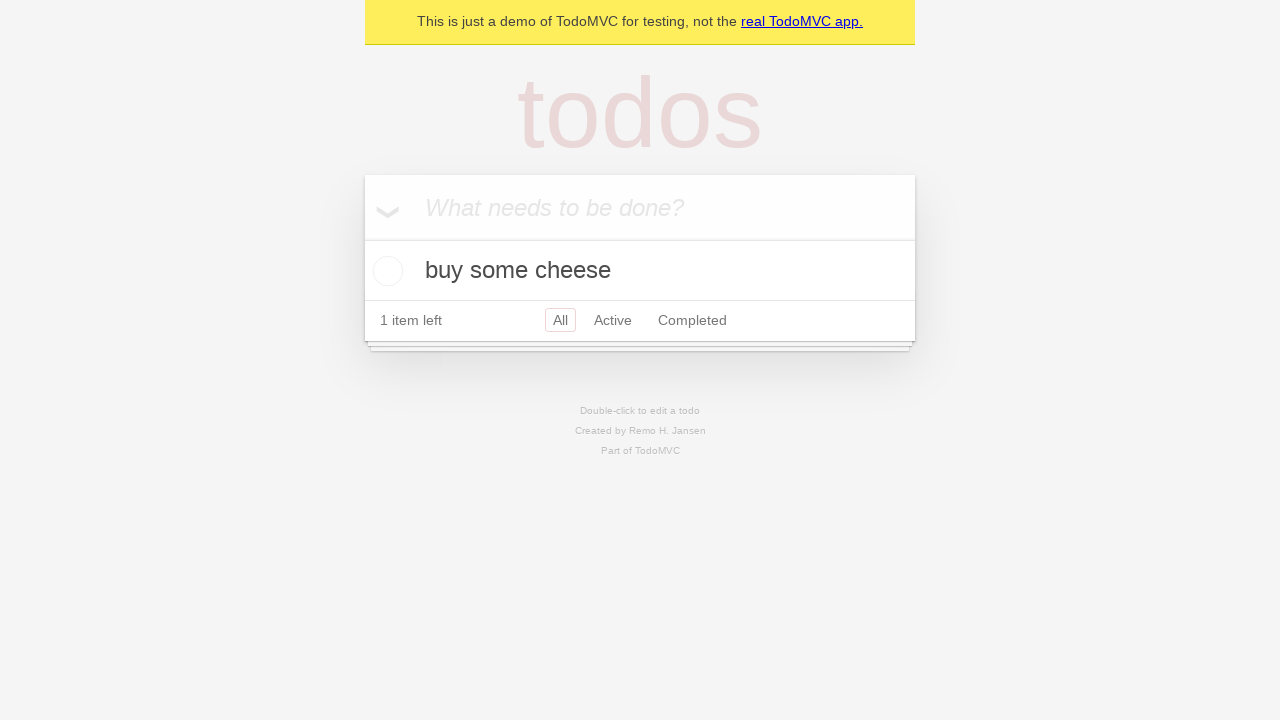

Filled second todo: 'feed the cat' on internal:attr=[placeholder="What needs to be done?"i]
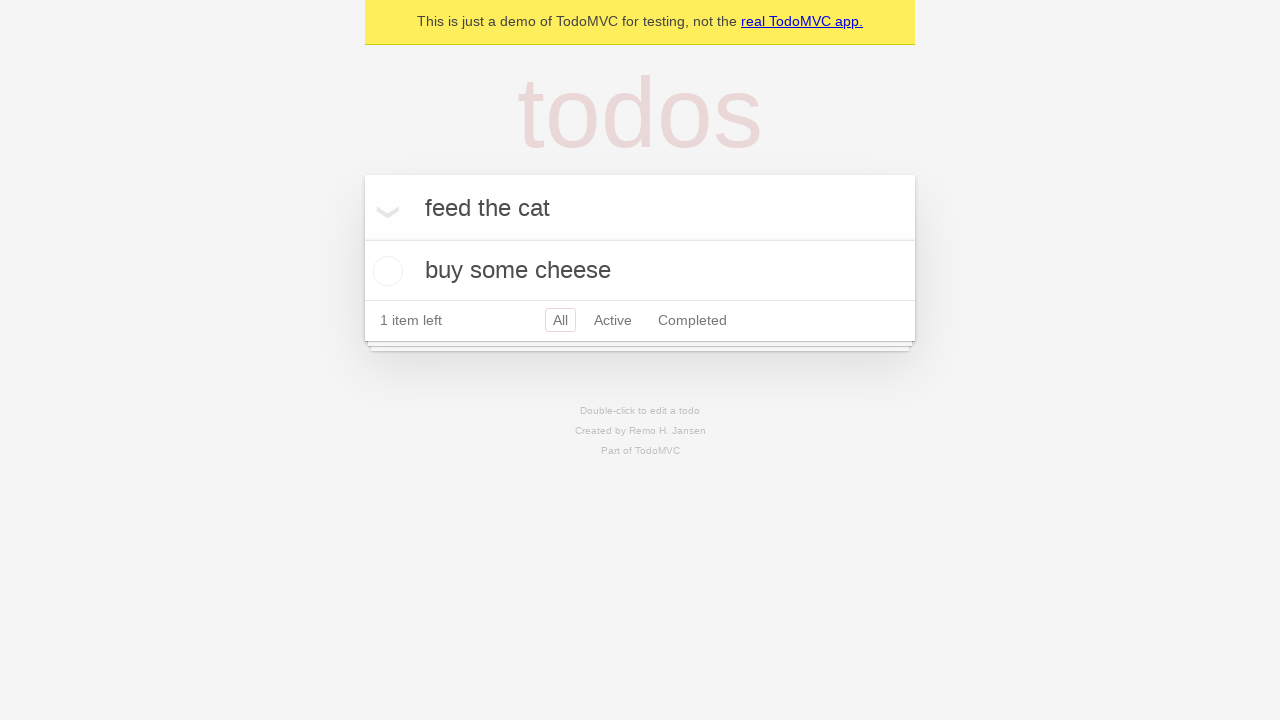

Pressed Enter to add second todo on internal:attr=[placeholder="What needs to be done?"i]
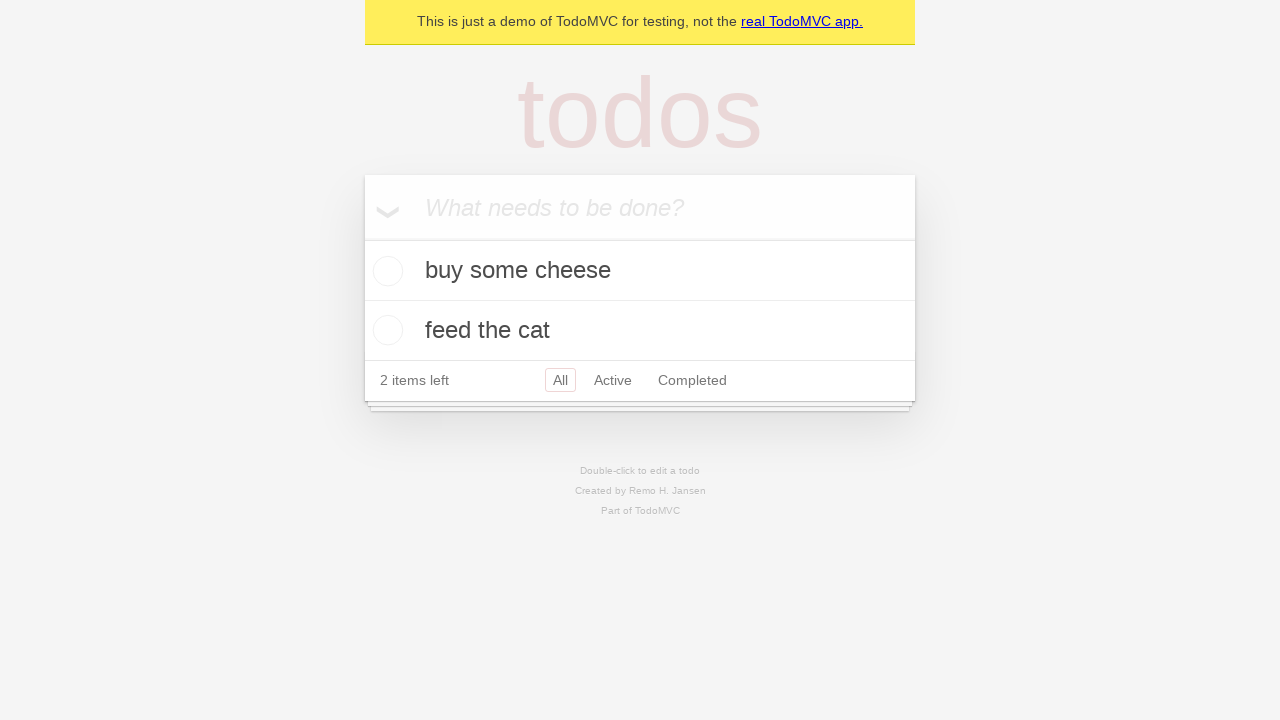

Filled third todo: 'book a doctors appointment' on internal:attr=[placeholder="What needs to be done?"i]
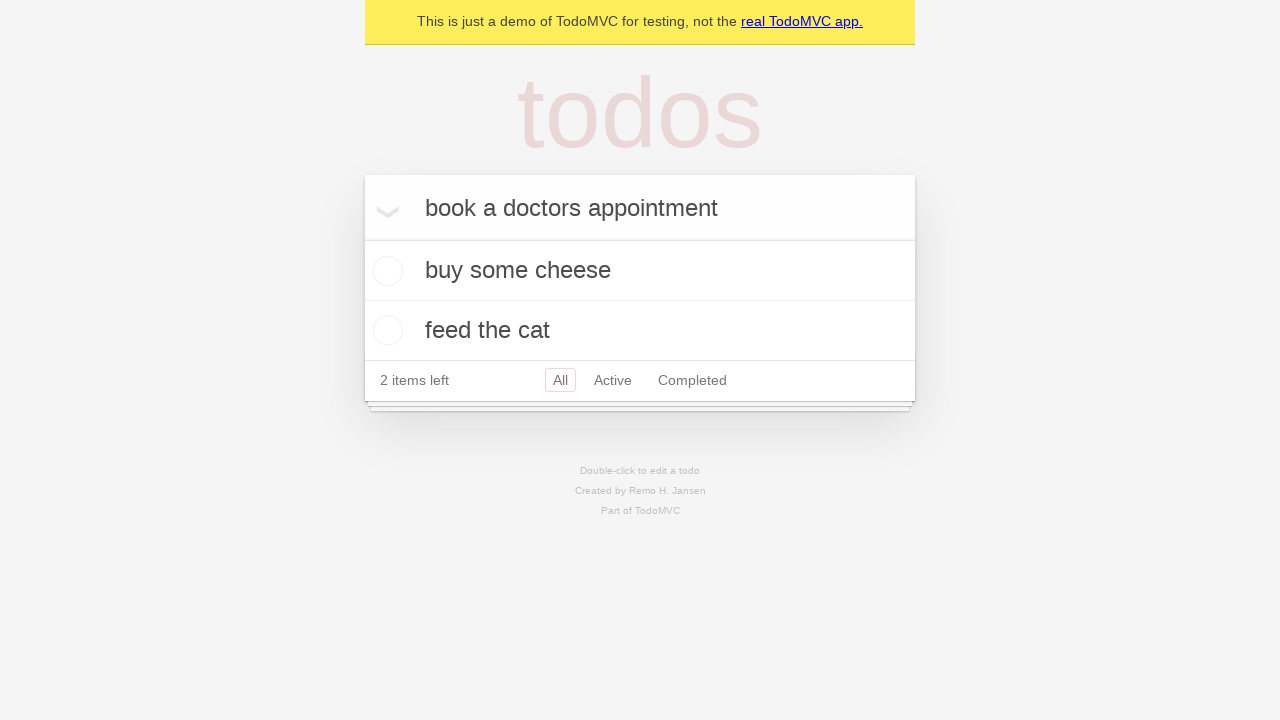

Pressed Enter to add third todo on internal:attr=[placeholder="What needs to be done?"i]
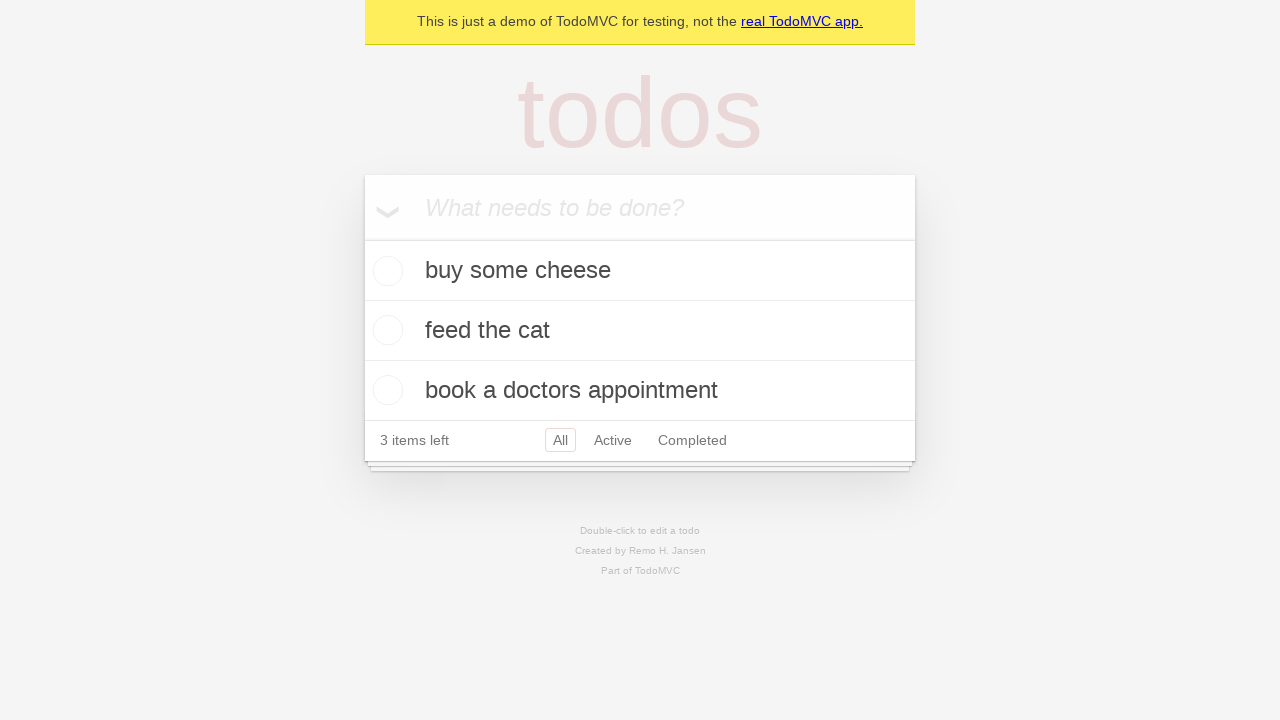

Checked the first todo item as completed at (385, 271) on .todo-list li .toggle >> nth=0
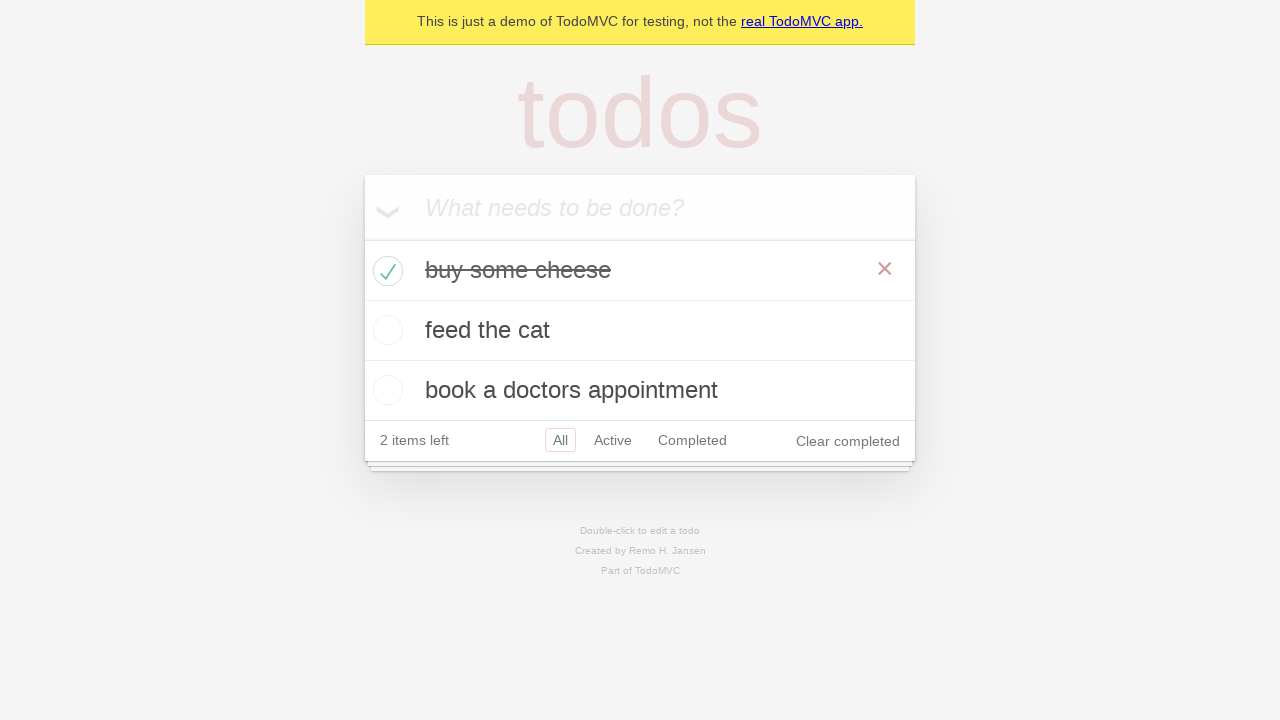

Clear completed button appeared after completing first item
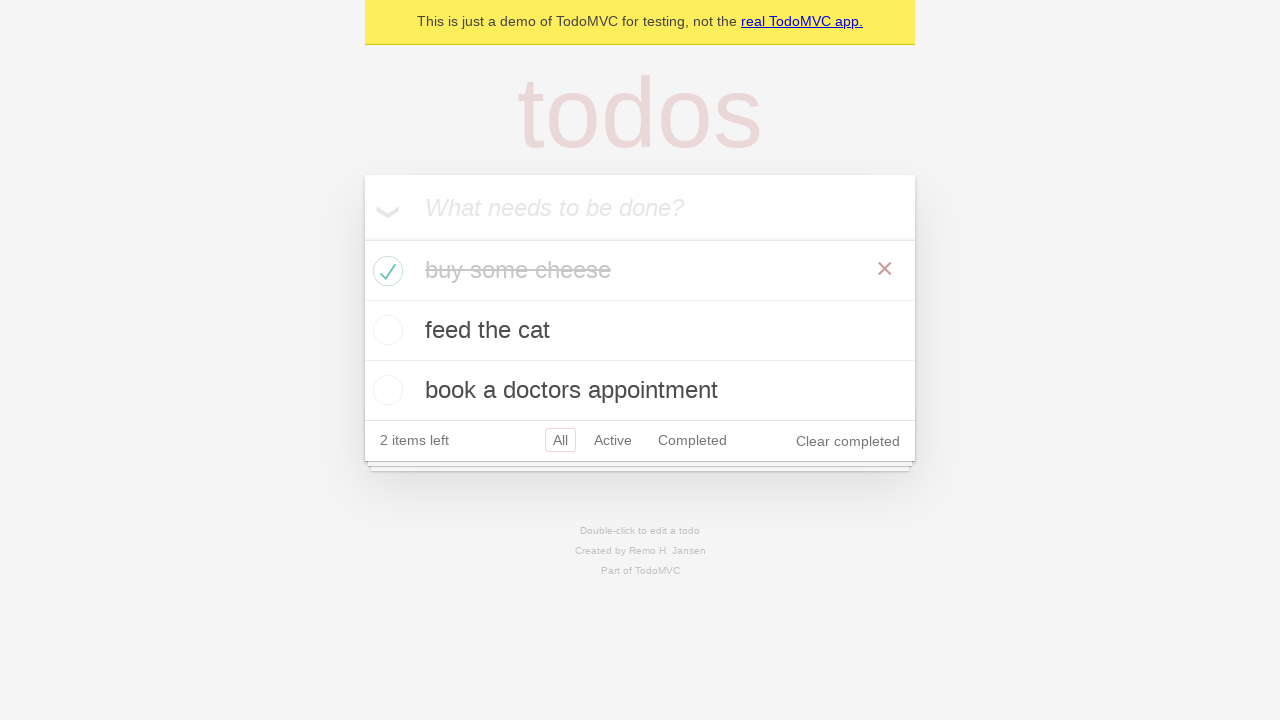

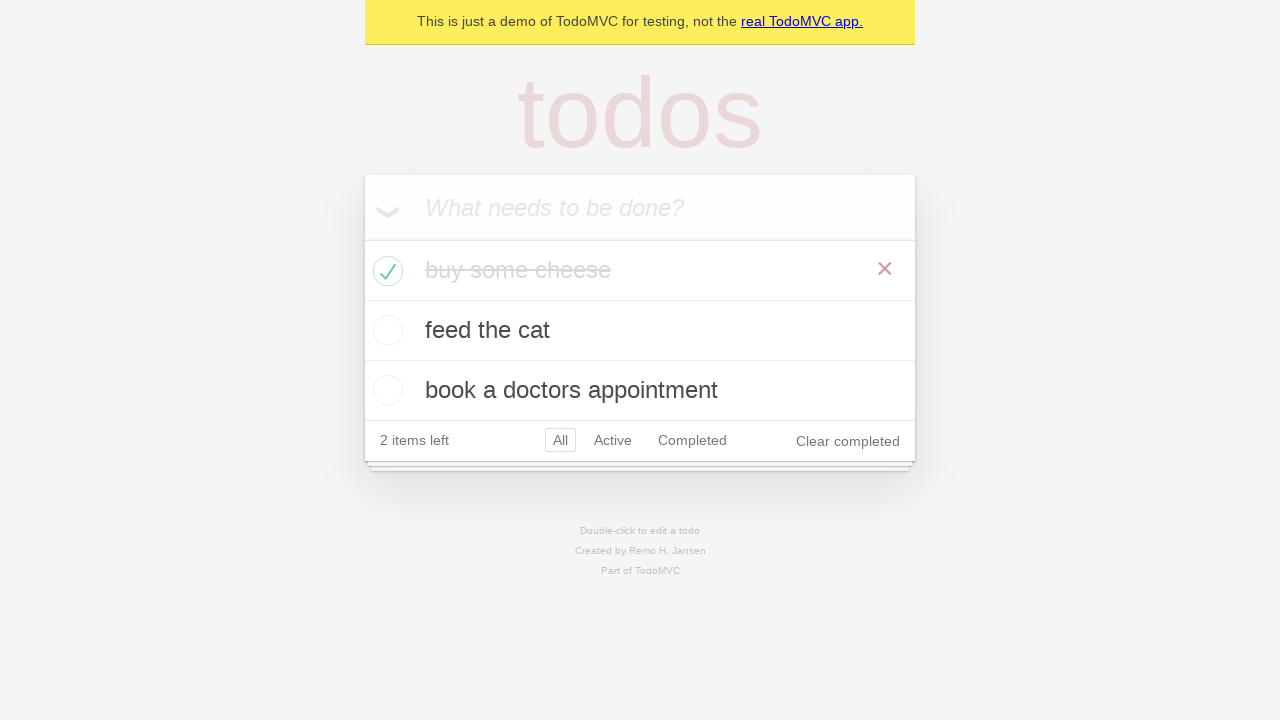